Tests the search functionality on OpenLibrary by entering "Dune" in the search field, pressing Enter, and verifying that search results are displayed.

Starting URL: https://openlibrary.org

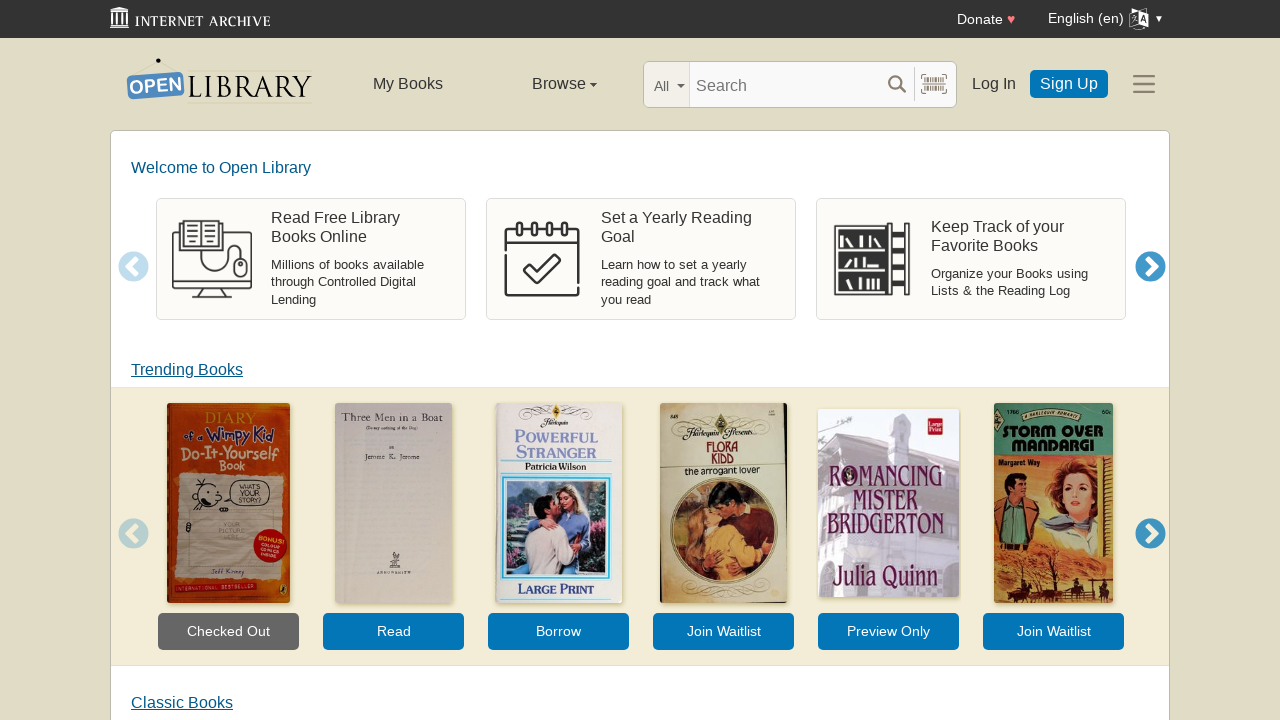

Filled search field with 'Dune' on input[name="q"]
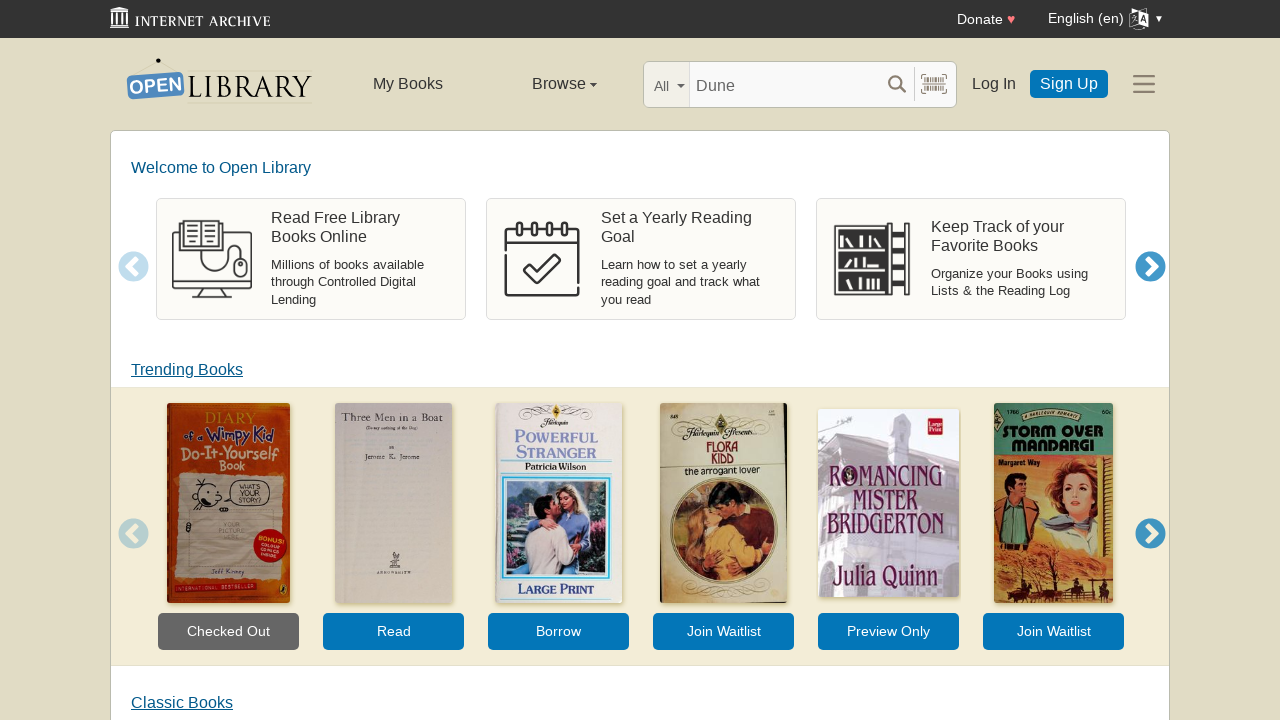

Pressed Enter to submit search on input[name="q"]
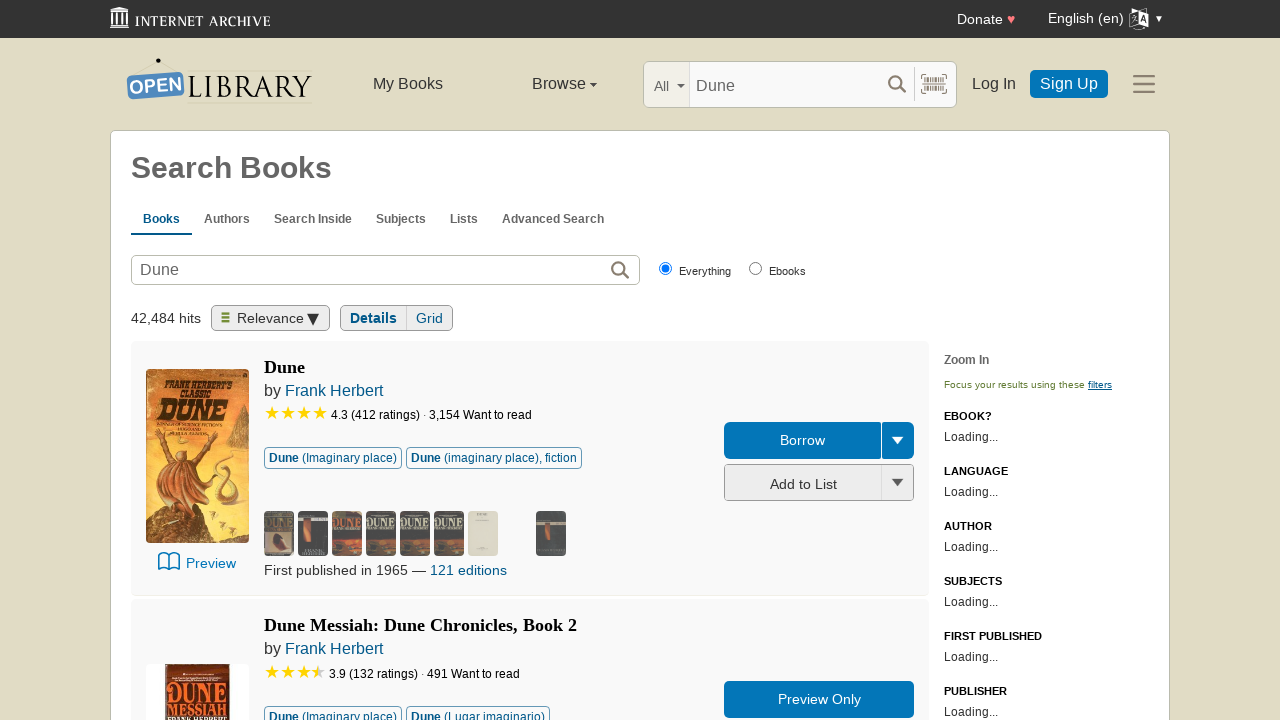

Search results loaded successfully
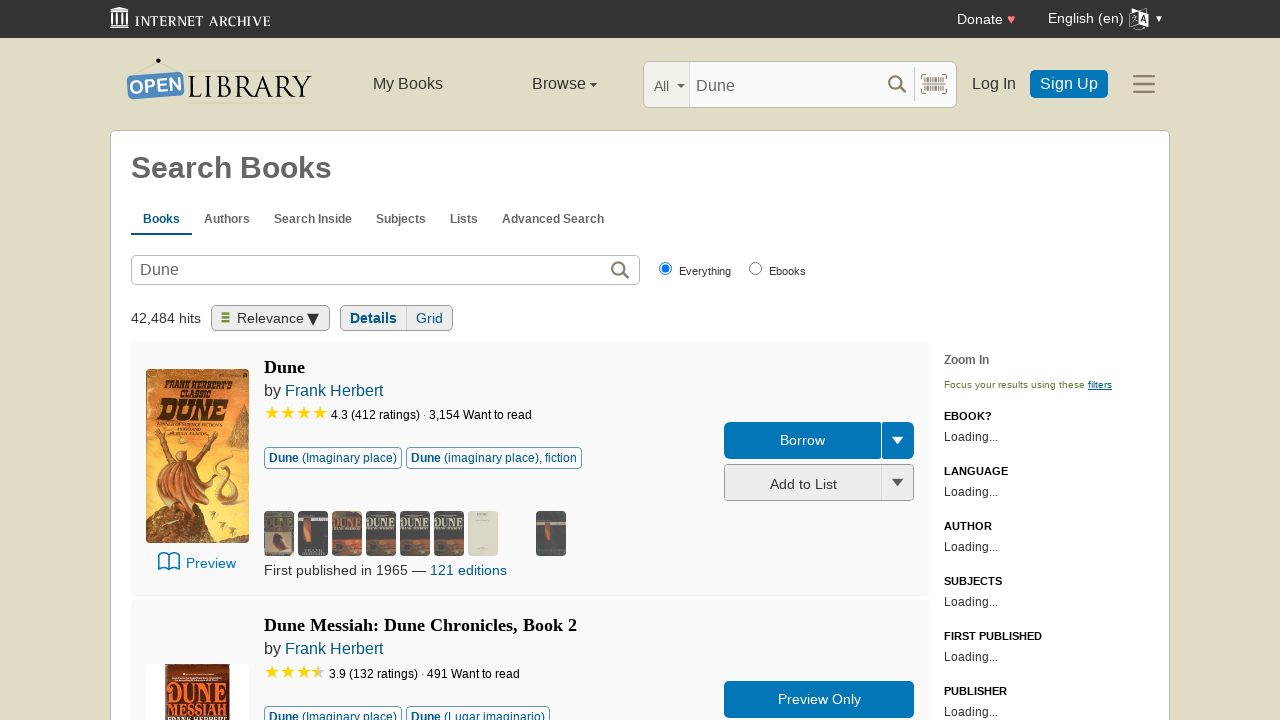

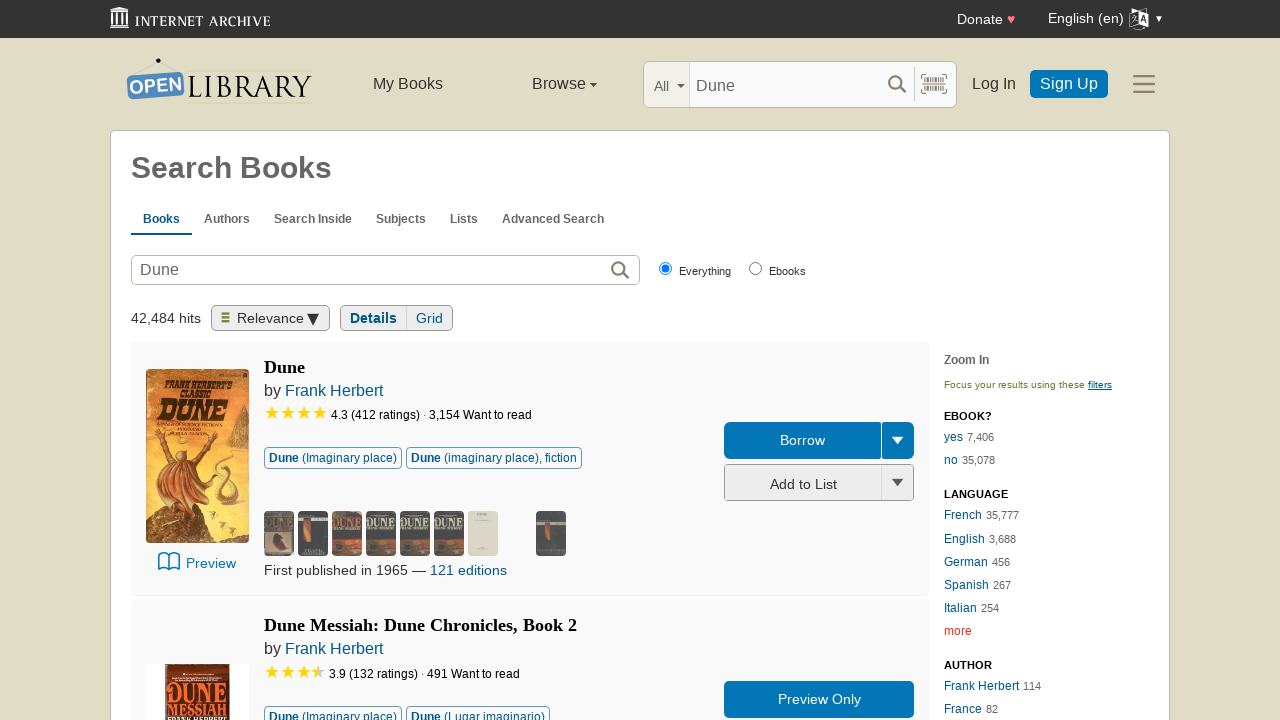